Tests that the web app renders correctly when emulating an iPhone SE mobile device viewport and user agent.

Starting URL: https://tg-motivation-bot-front.vercel.app/

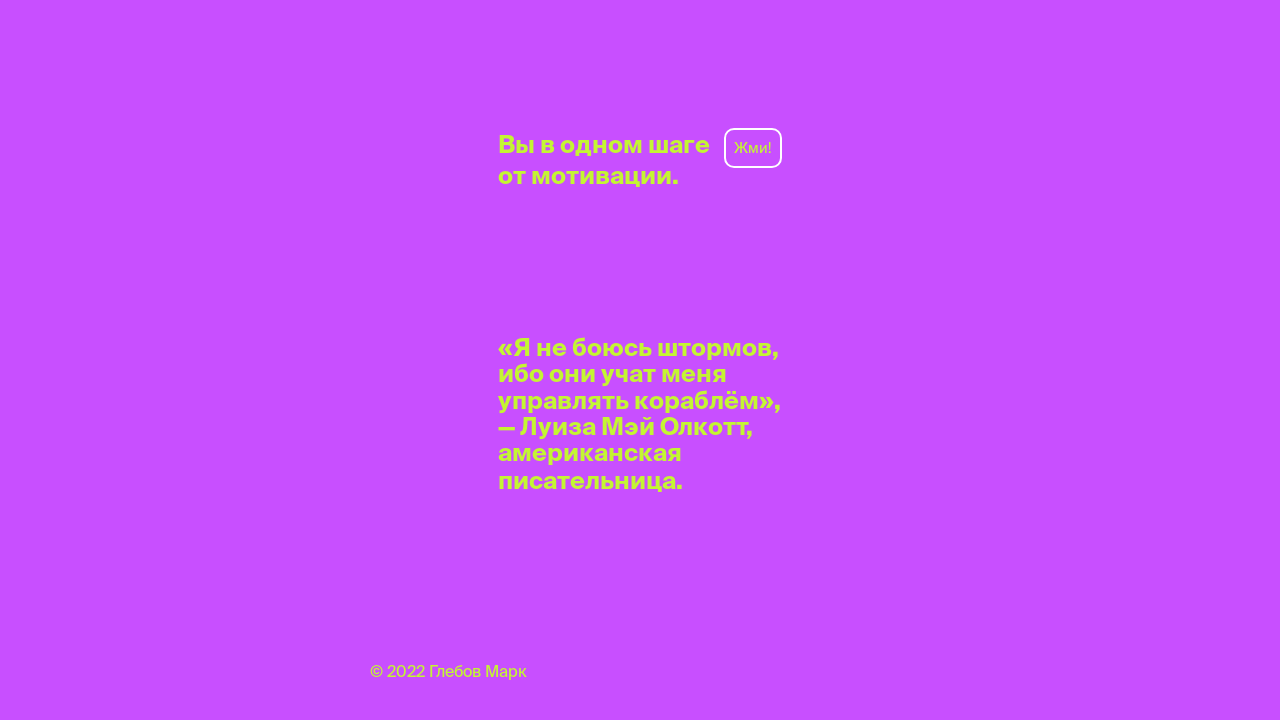

Logo element became visible on mobile viewport
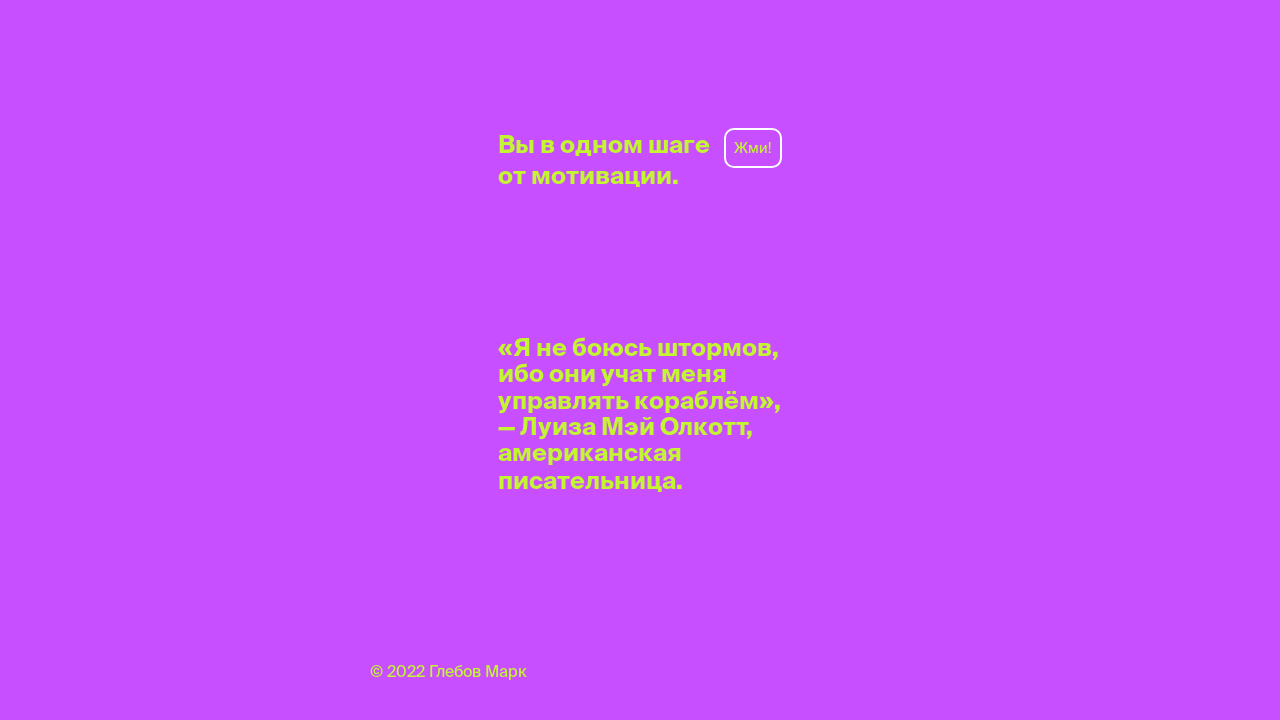

Button element became visible on mobile viewport
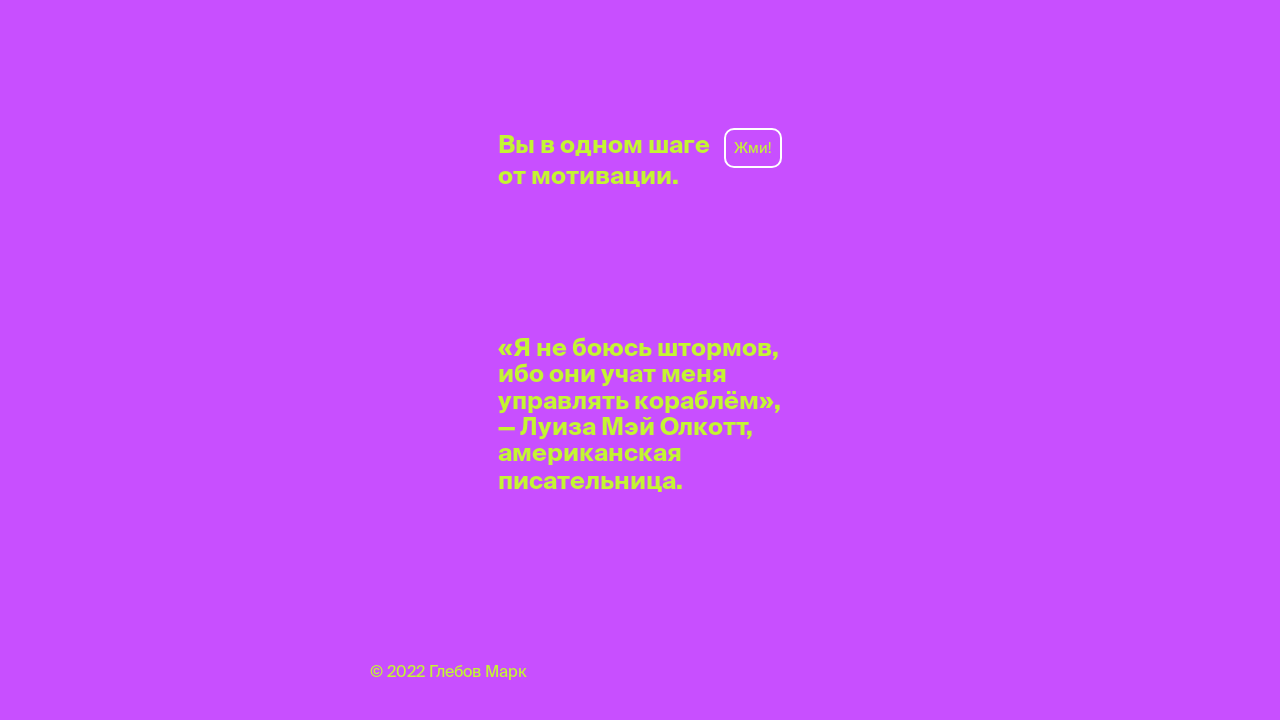

Phrase element became visible on mobile viewport
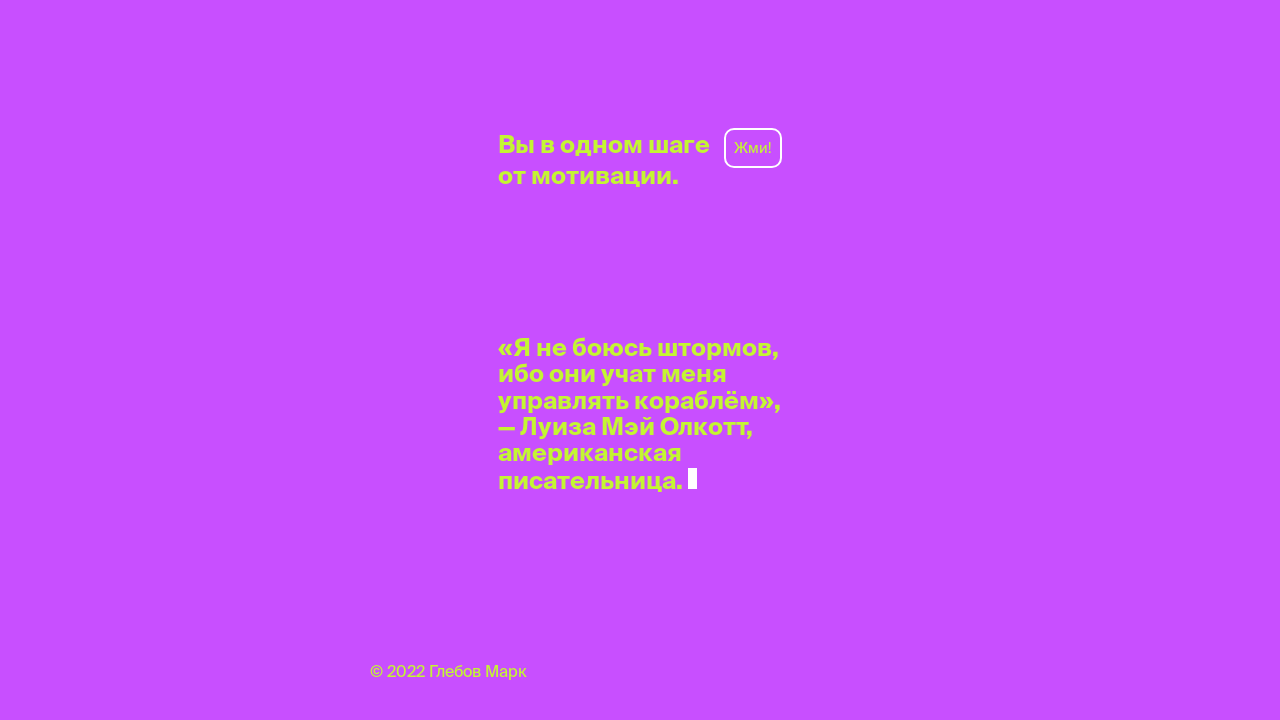

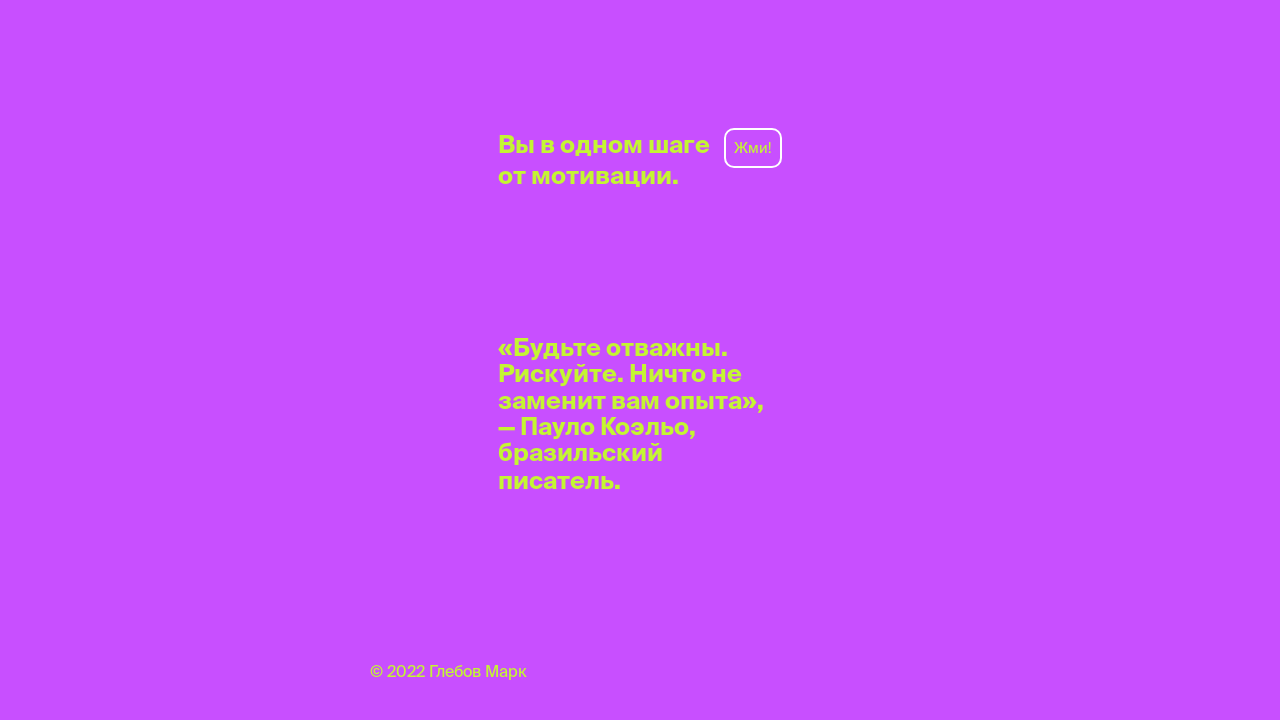